Opens YouTube homepage in the browser

Starting URL: https://www.youtube.com

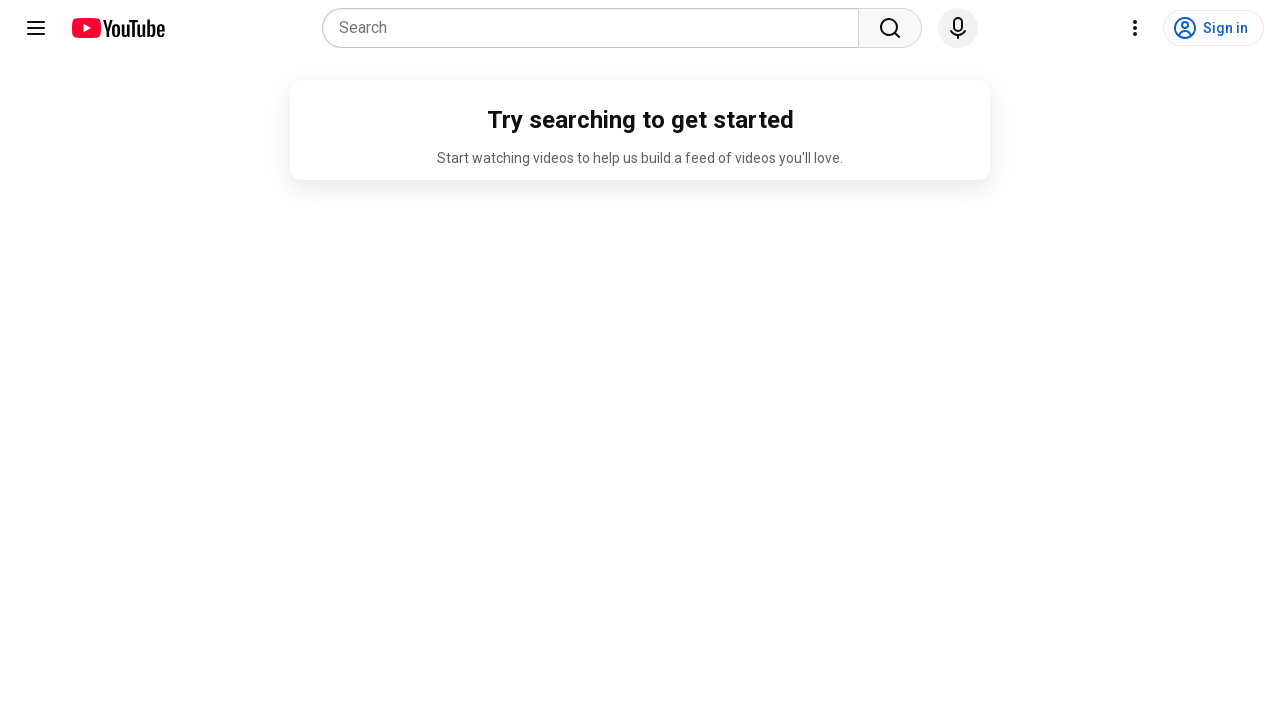

YouTube homepage loaded at https://www.youtube.com
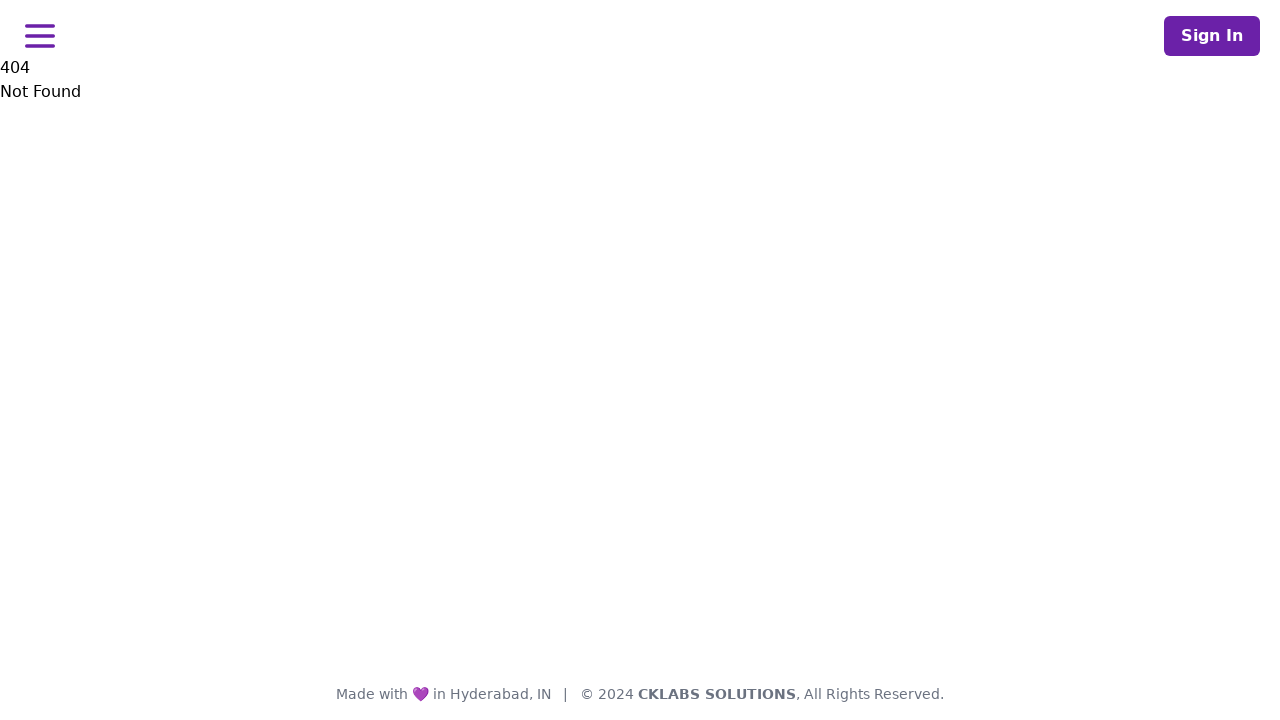

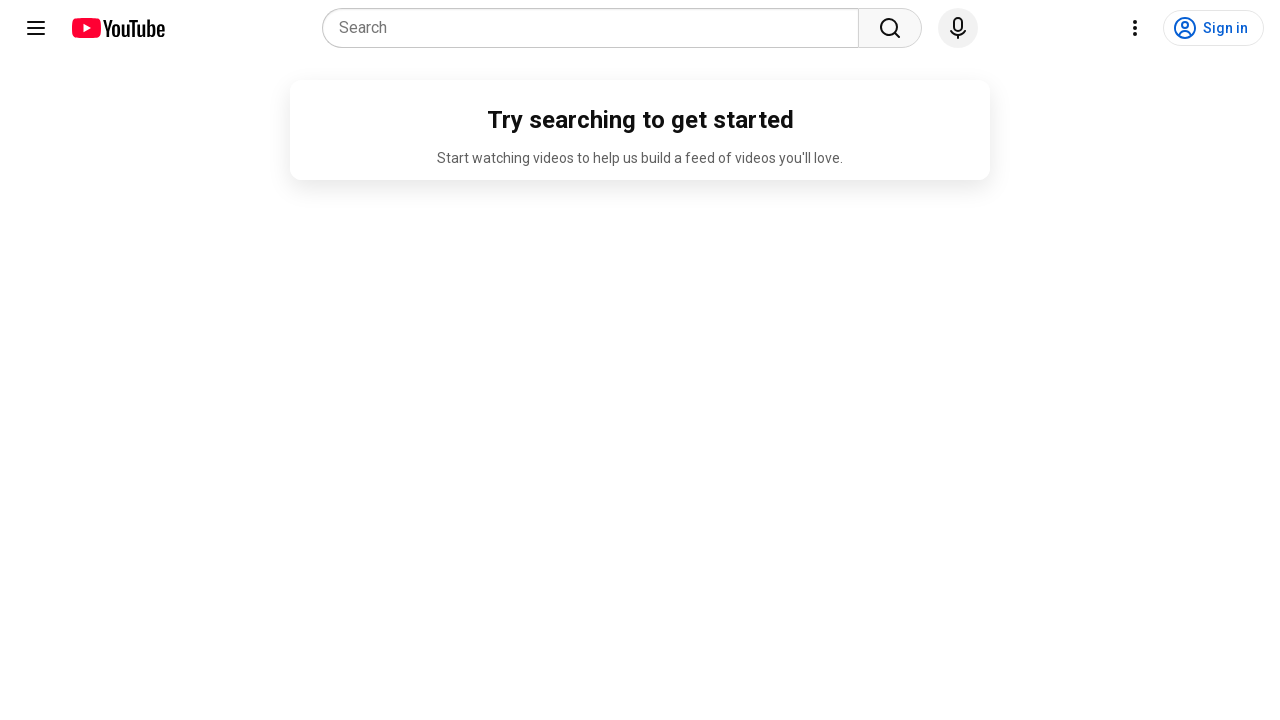